Tests a practice form by filling in first name, last name, selecting gender and experience radio buttons, and entering a date

Starting URL: https://www.techlistic.com/p/selenium-practice-form.html

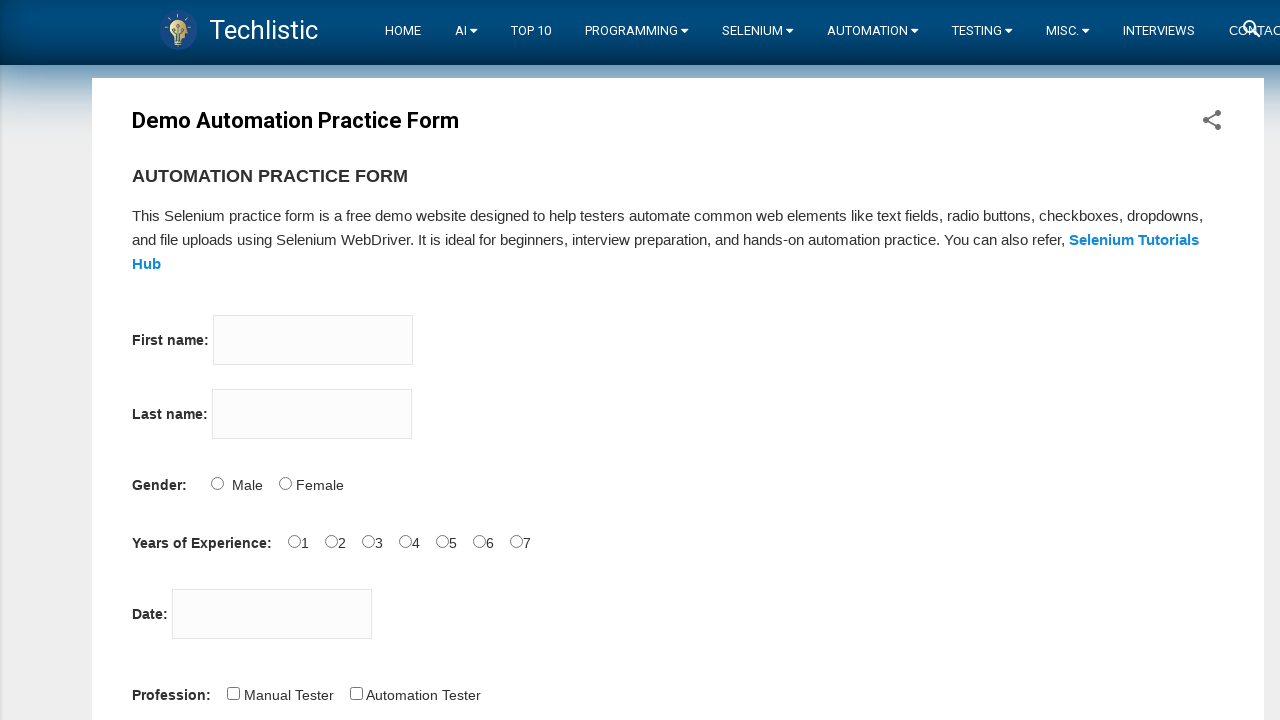

Filled first name field with 'Michael' on input[name='firstname']
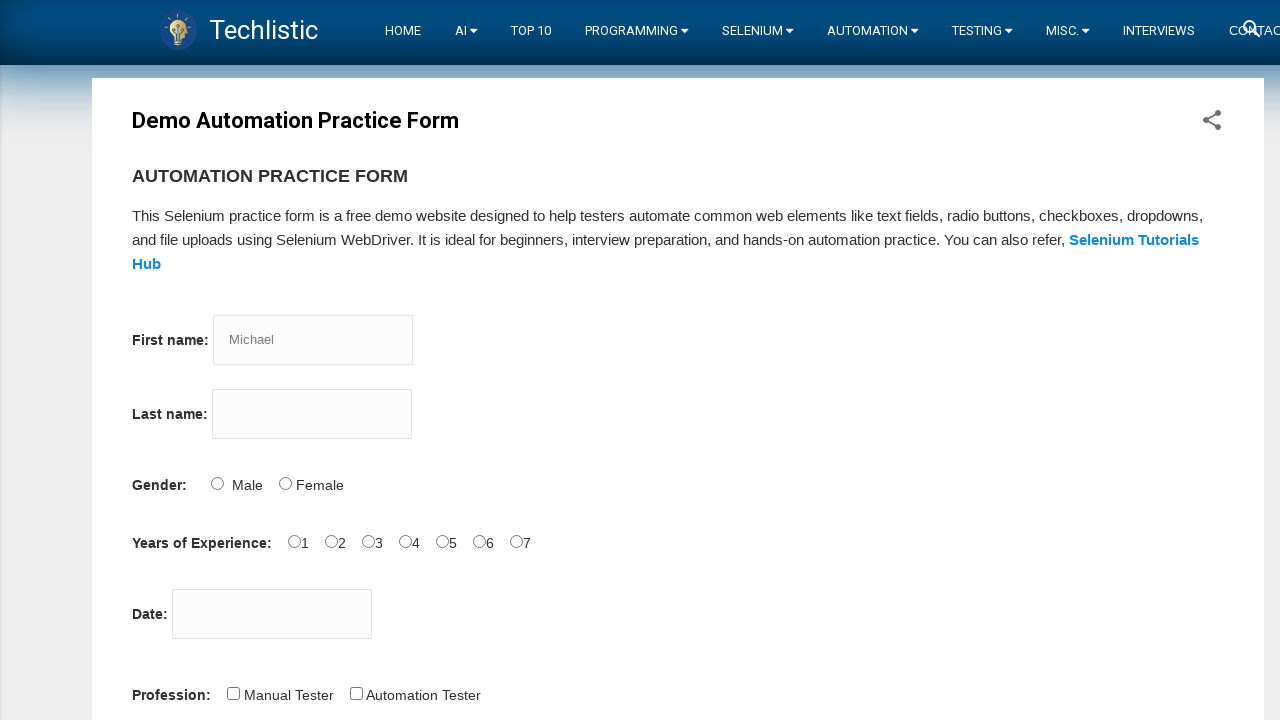

Filled last name field with 'Johnson' on input[name='lastname']
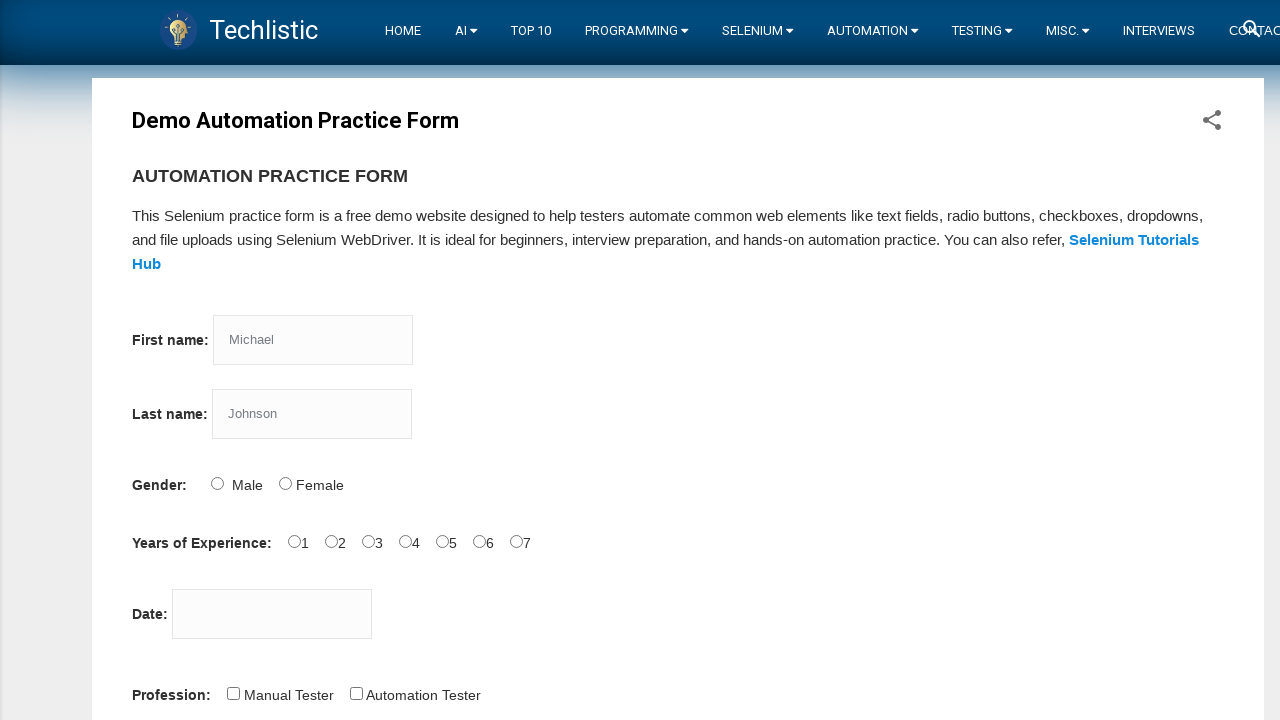

Selected Male gender radio button at (285, 483) on #sex-1
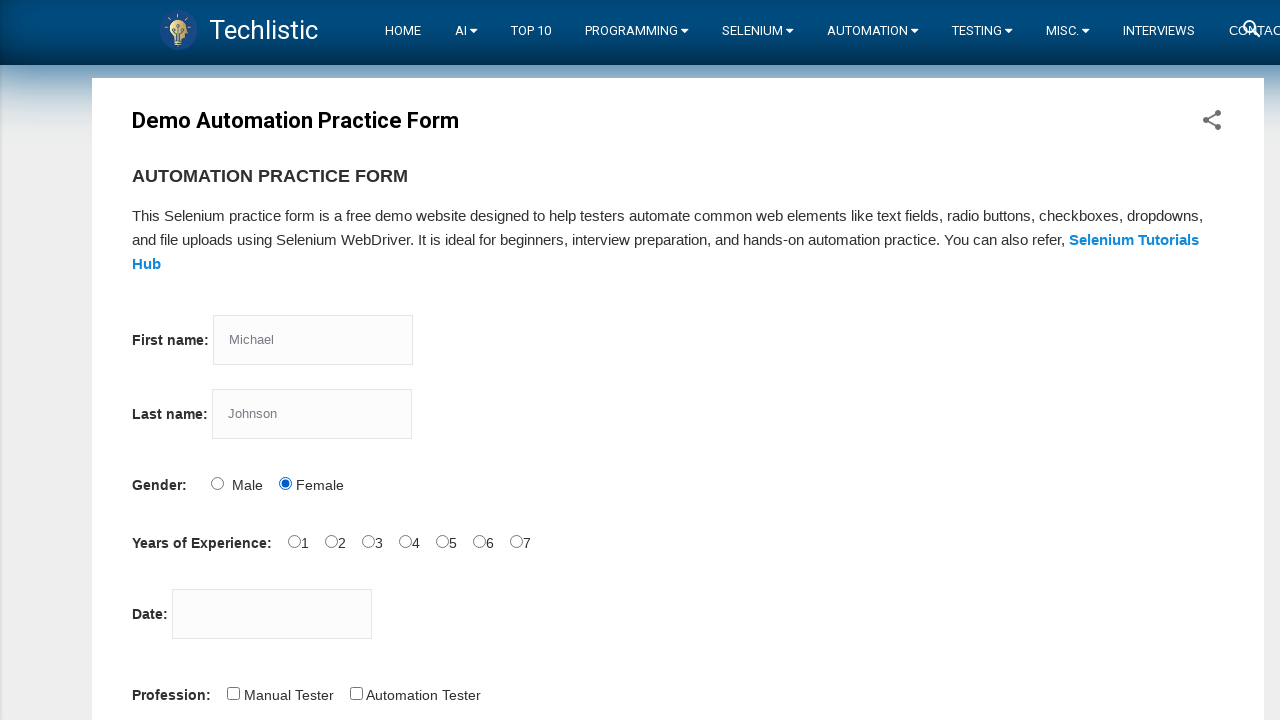

Selected 2 years experience radio button at (368, 541) on #exp-2
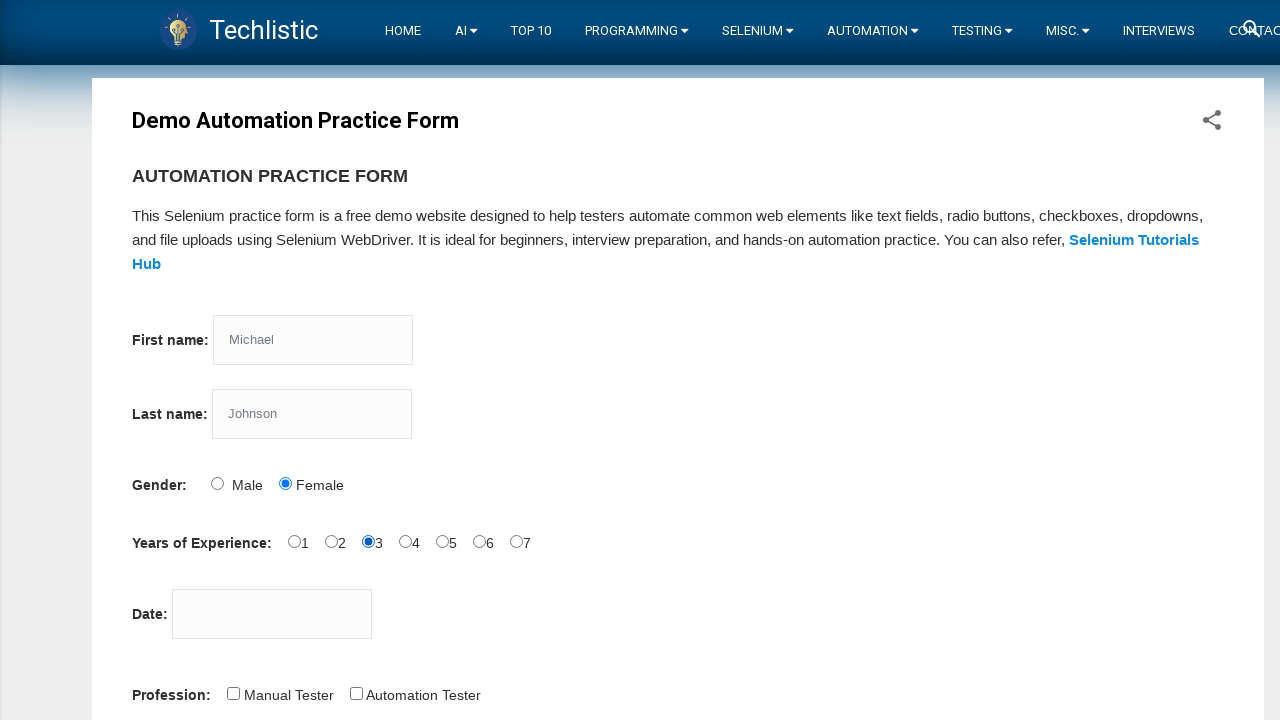

Entered date '15/03/2024' in datepicker field on input#datepicker
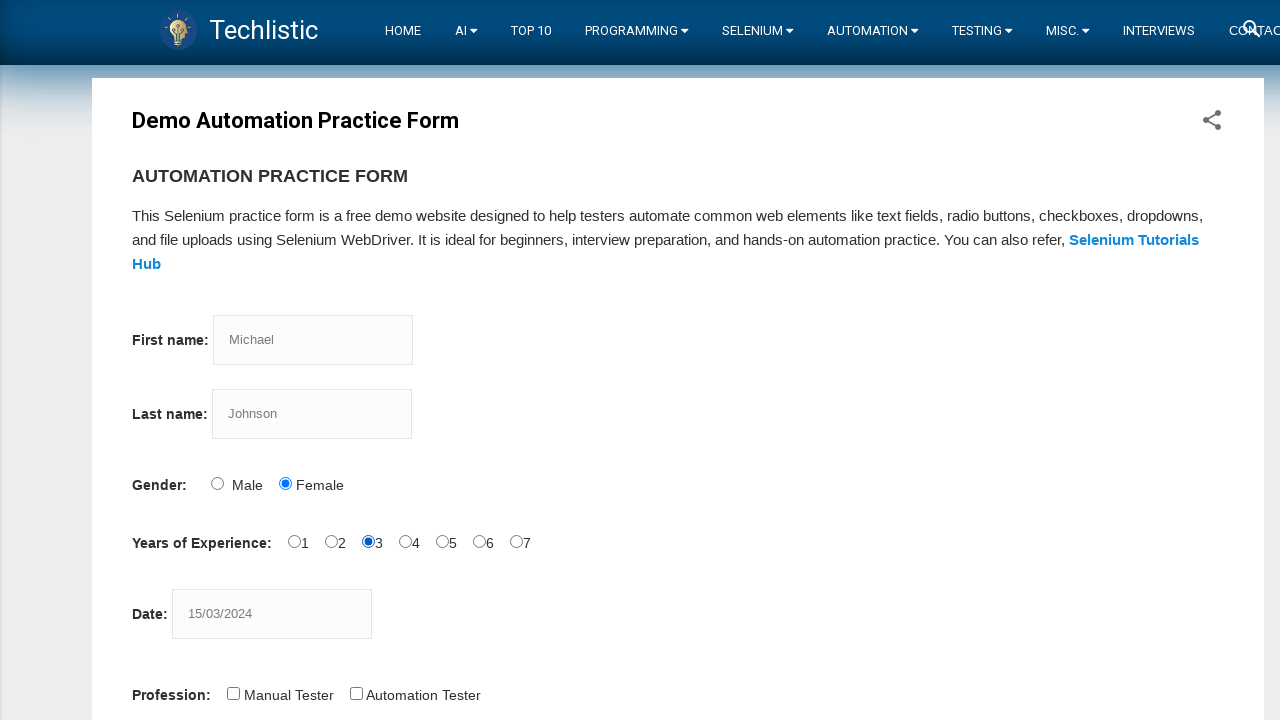

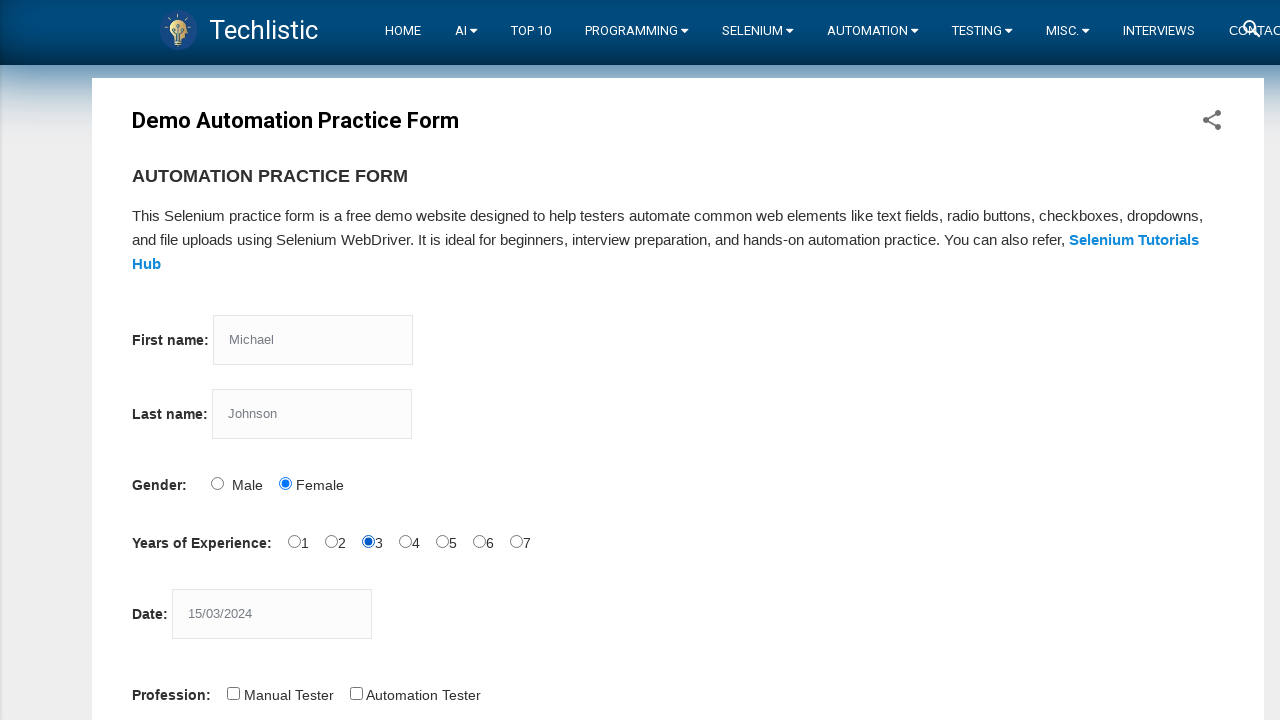